Tests relative locator functionality by interacting with form elements using their positional relationships to other elements on the page

Starting URL: https://rahulshettyacademy.com/angularpractice/

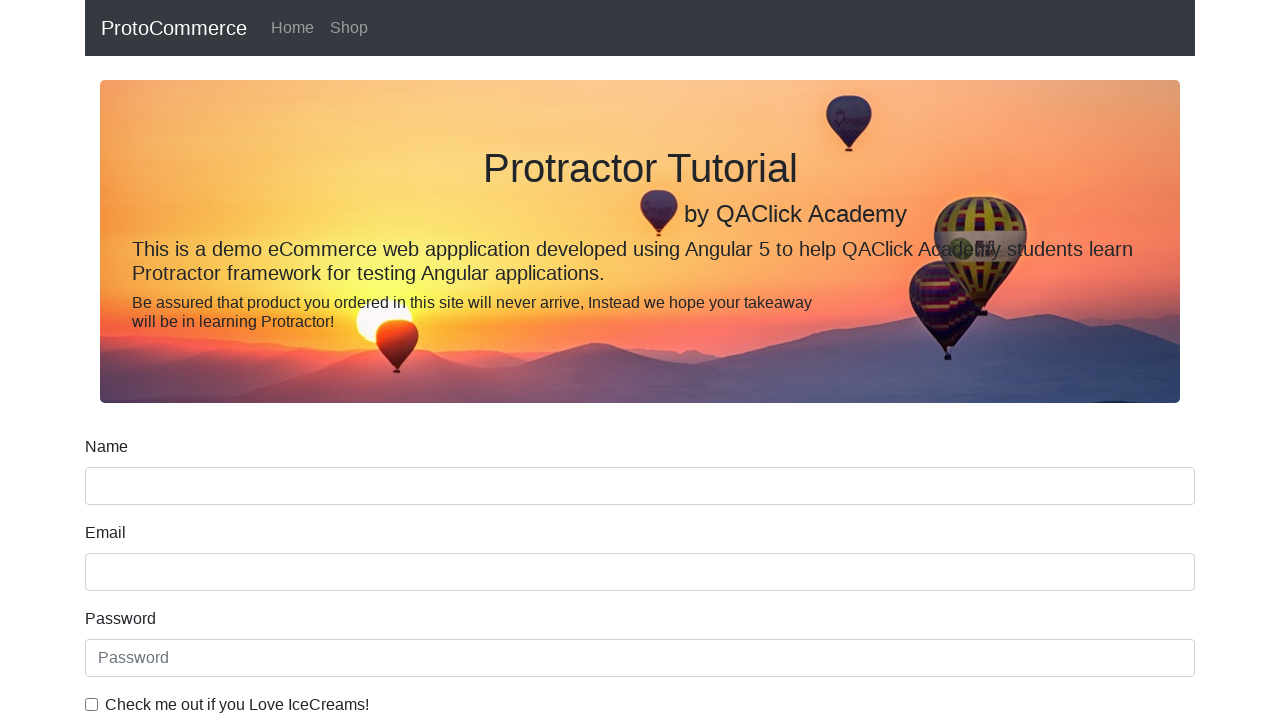

Located name input field using name attribute selector
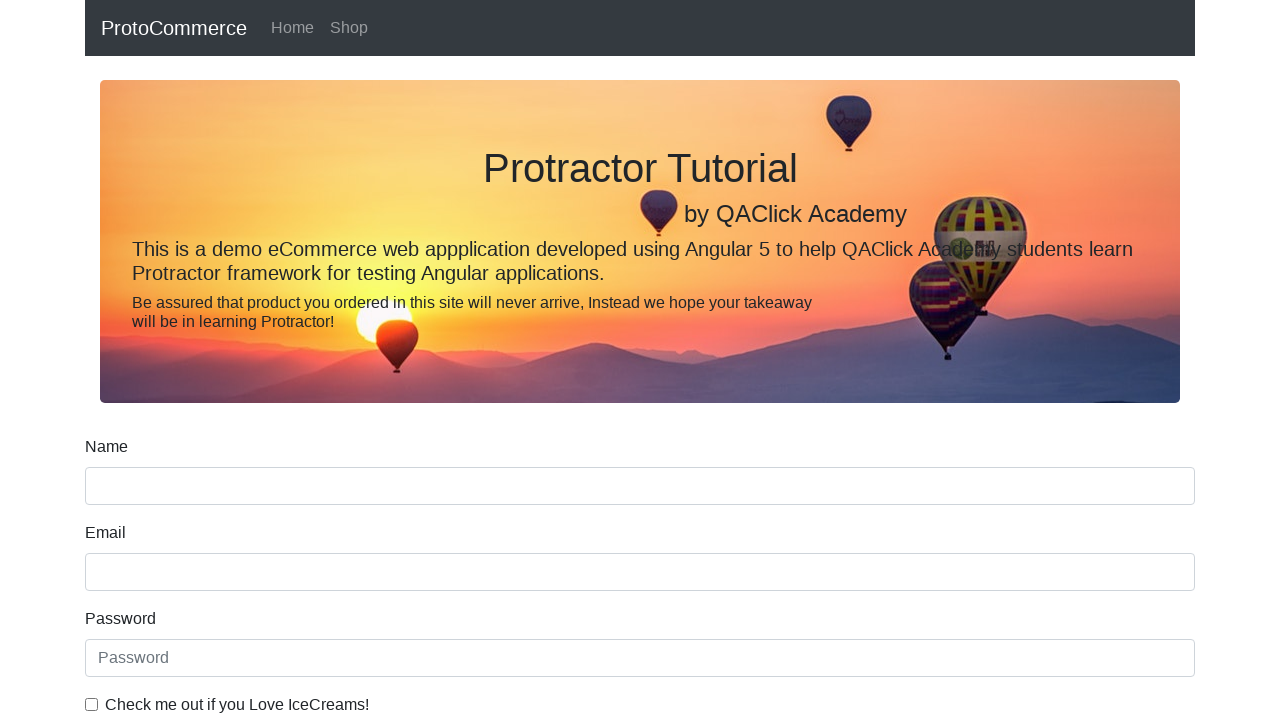

Located label above name input field using relative locator
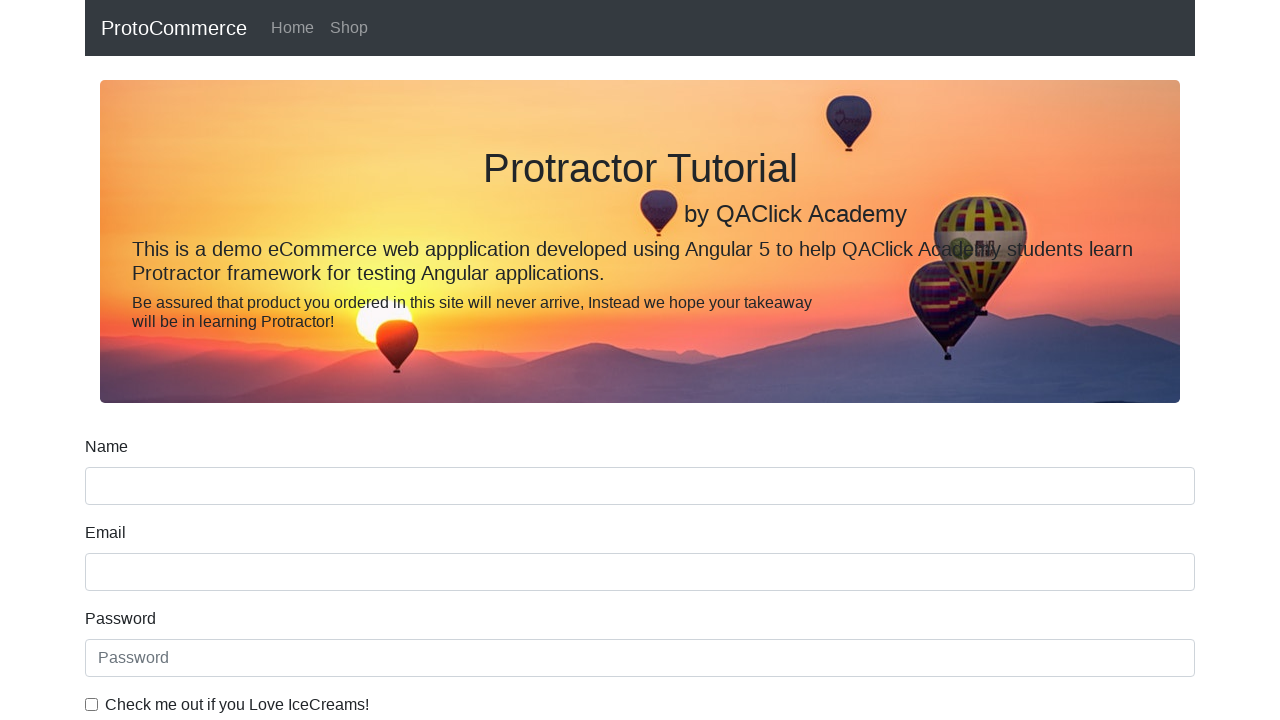

Retrieved and printed text content of label above name input
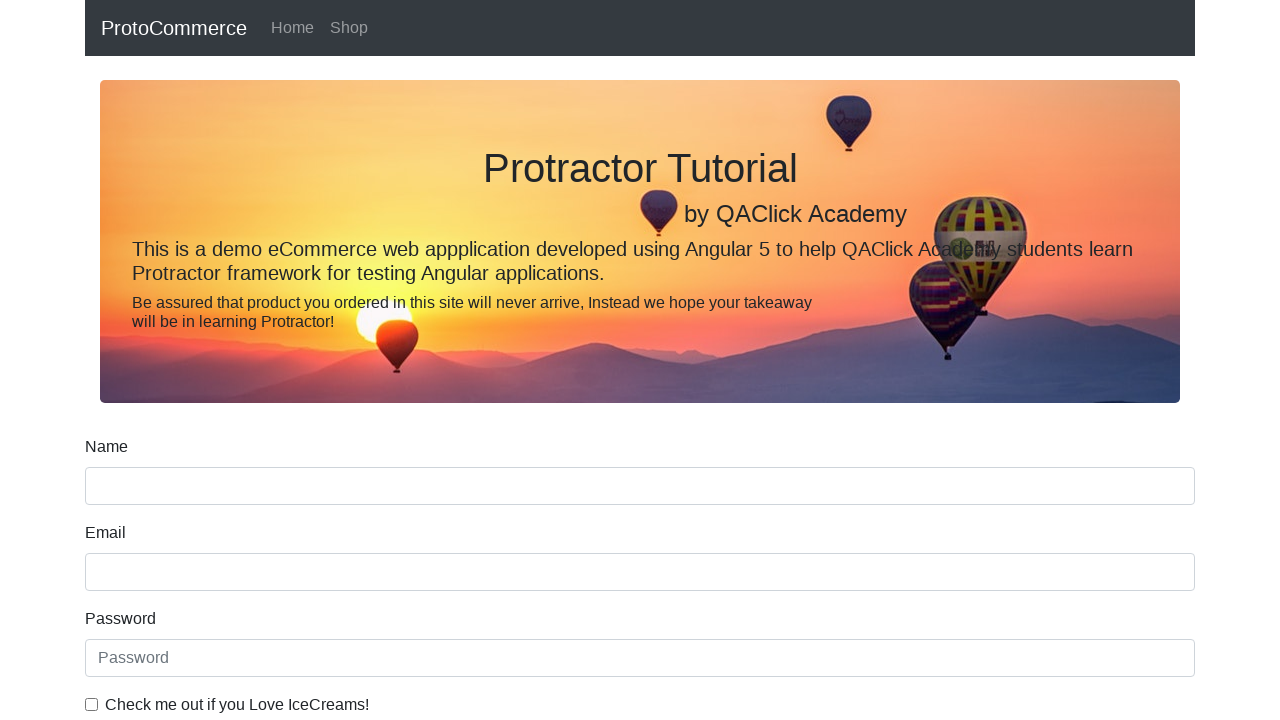

Located date of birth label using for attribute selector
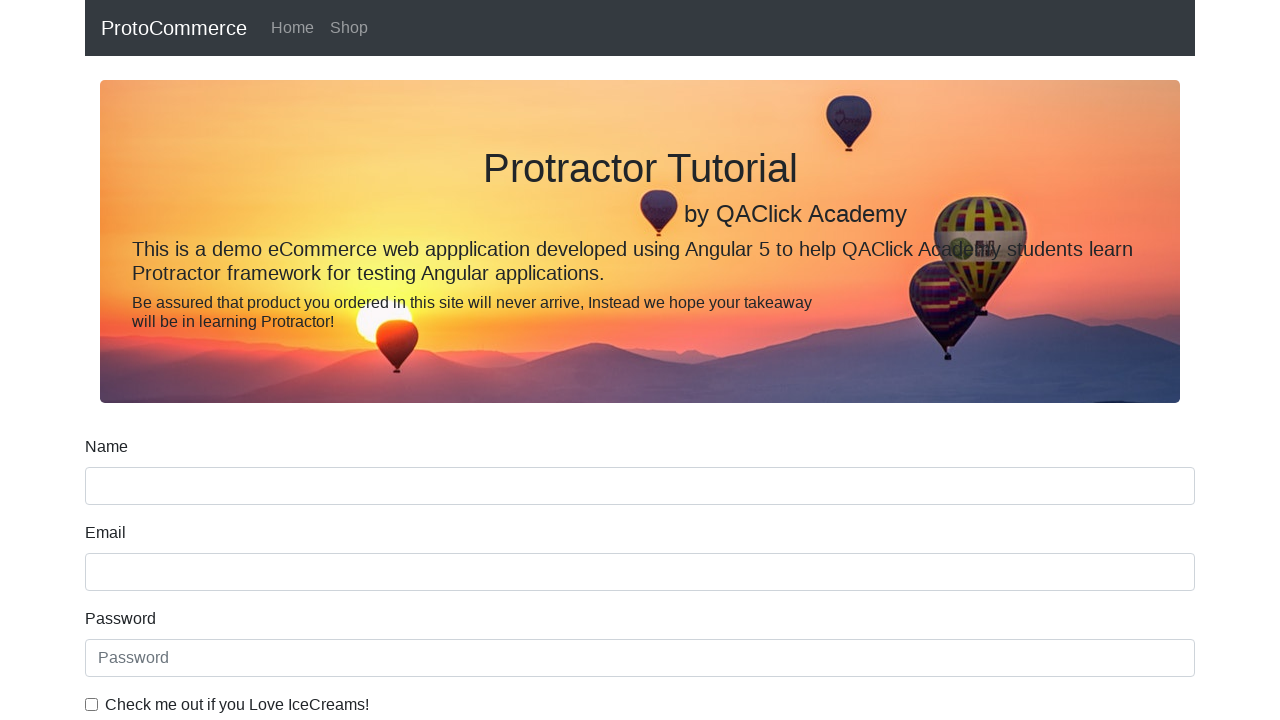

Clicked date input field below date of birth label at (640, 412) on input[type='date']
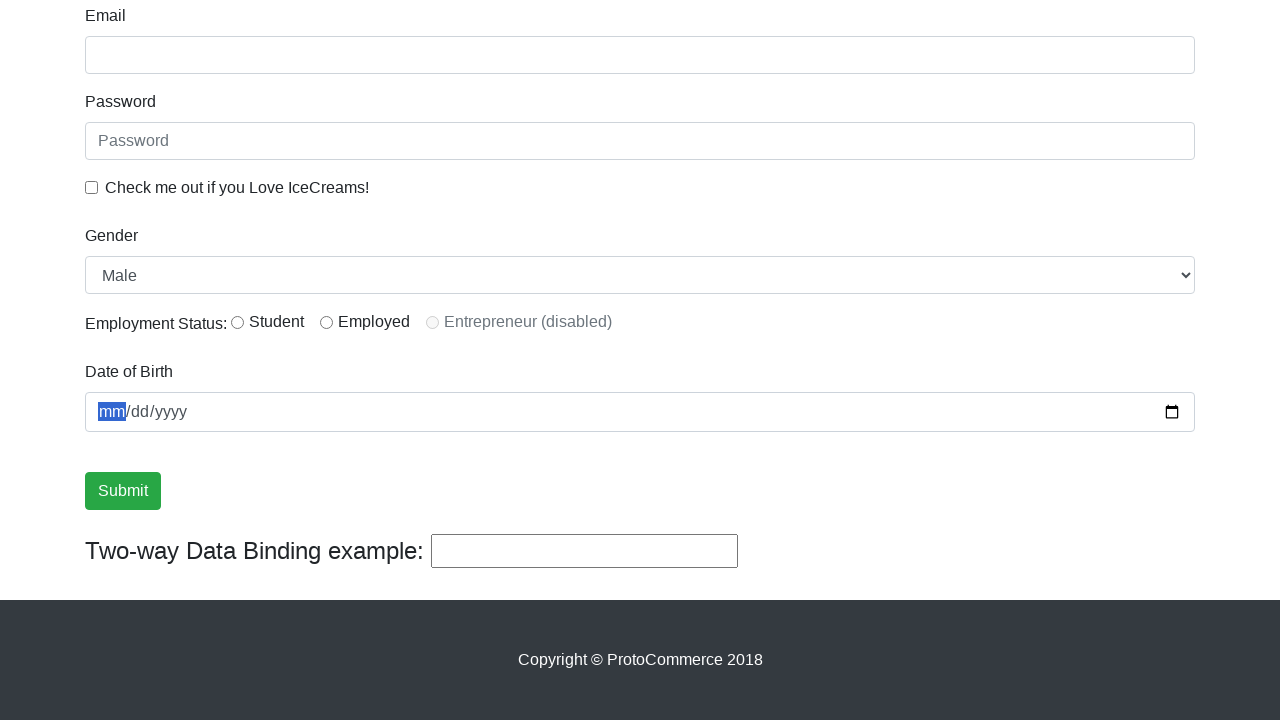

Located checkbox label using for attribute selector
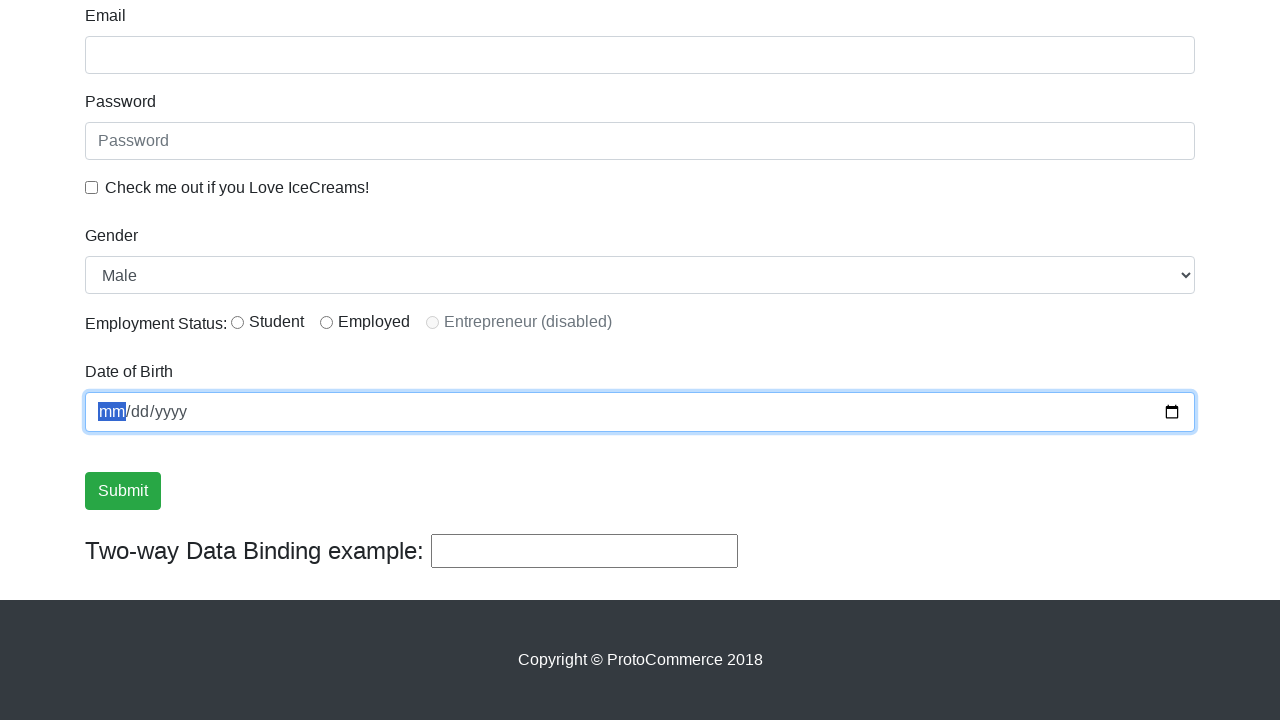

Clicked checkbox to the left of checkbox label at (92, 187) on input#exampleCheck1
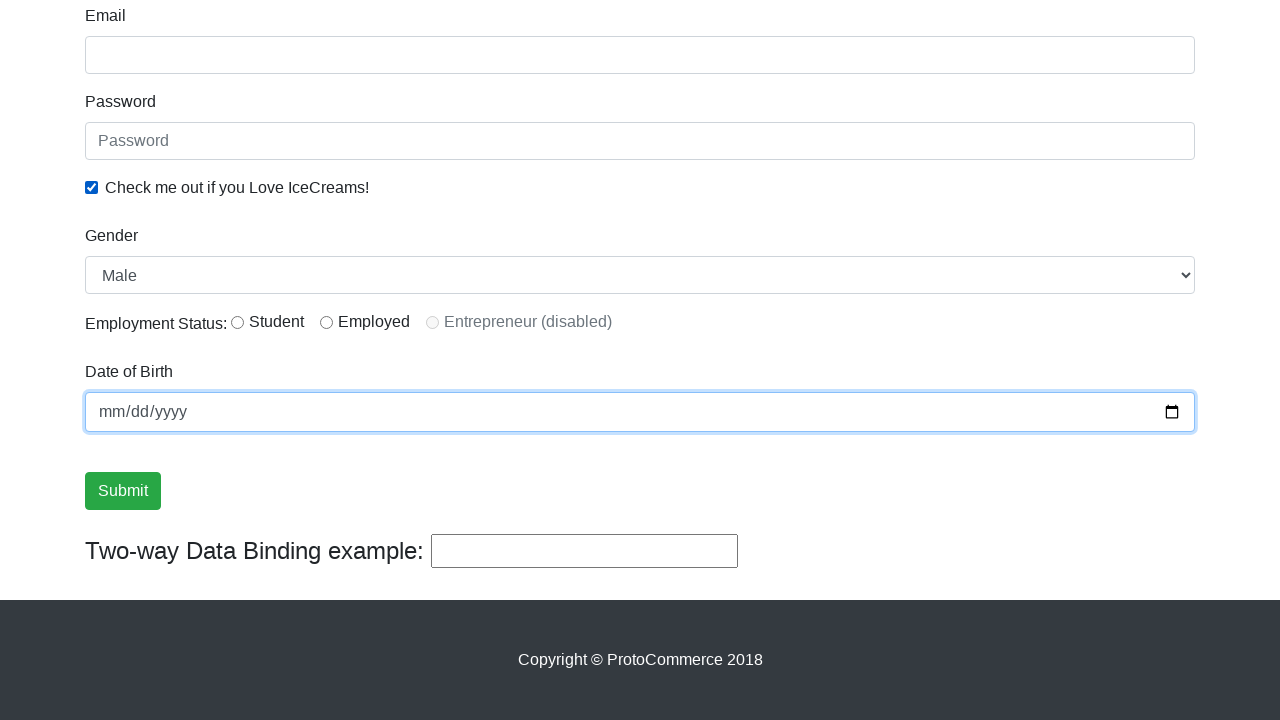

Located radio button using id selector
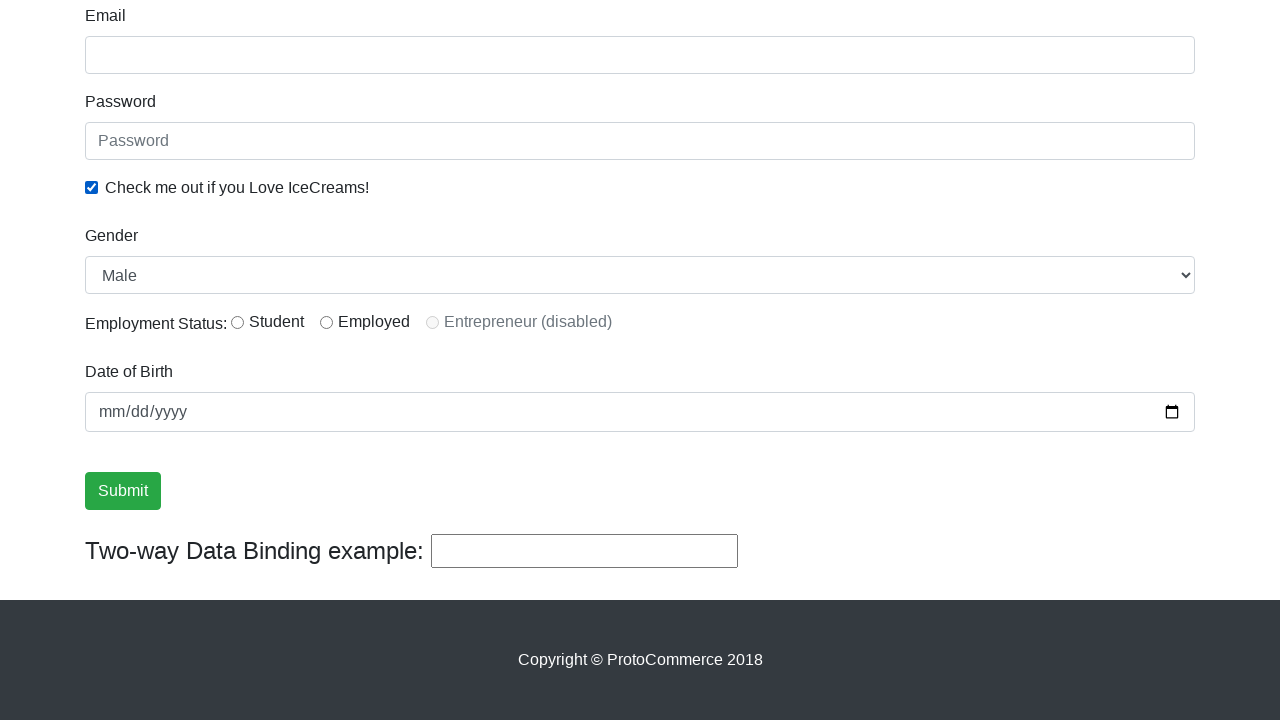

Located label to the right of radio button using for attribute selector
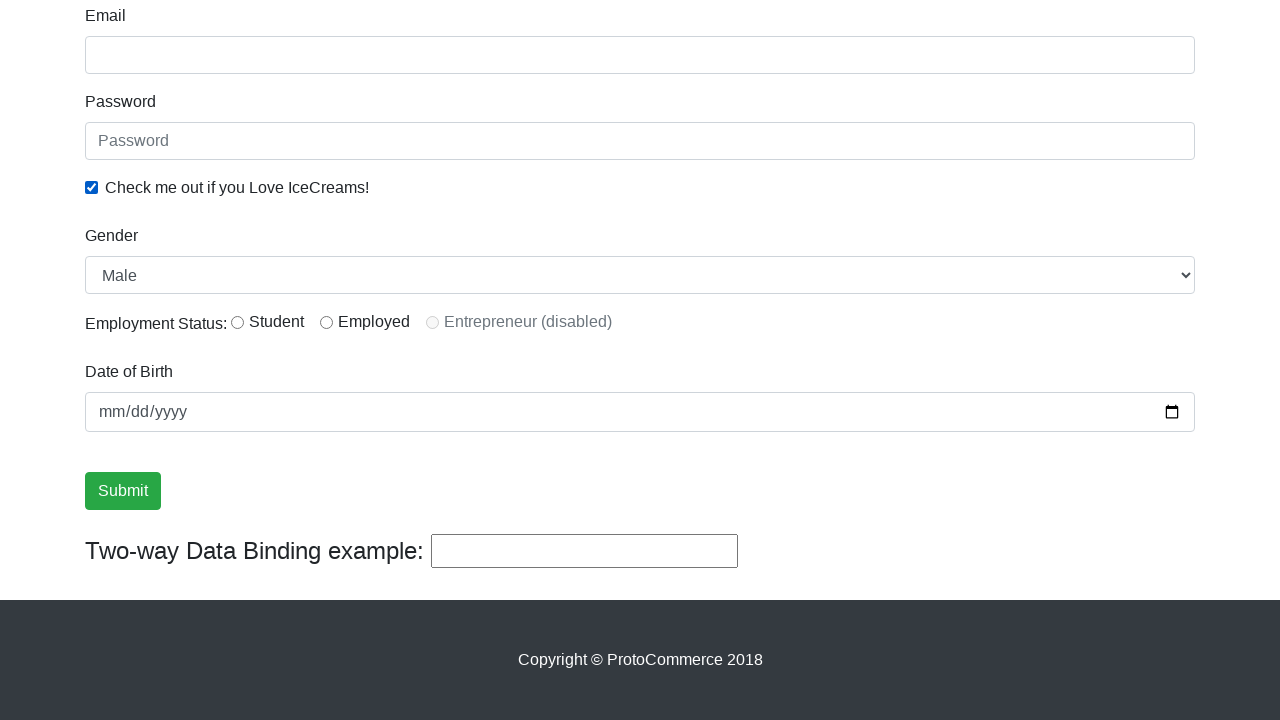

Retrieved and printed text content of label to the right of radio button
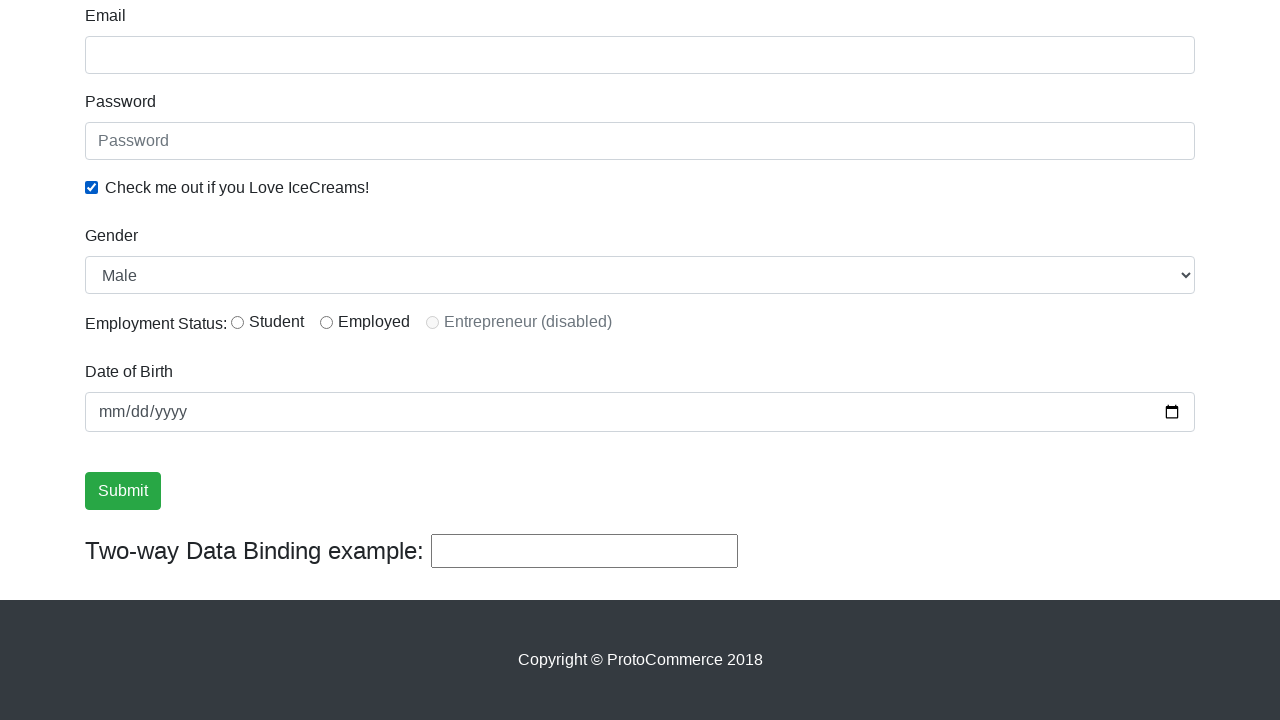

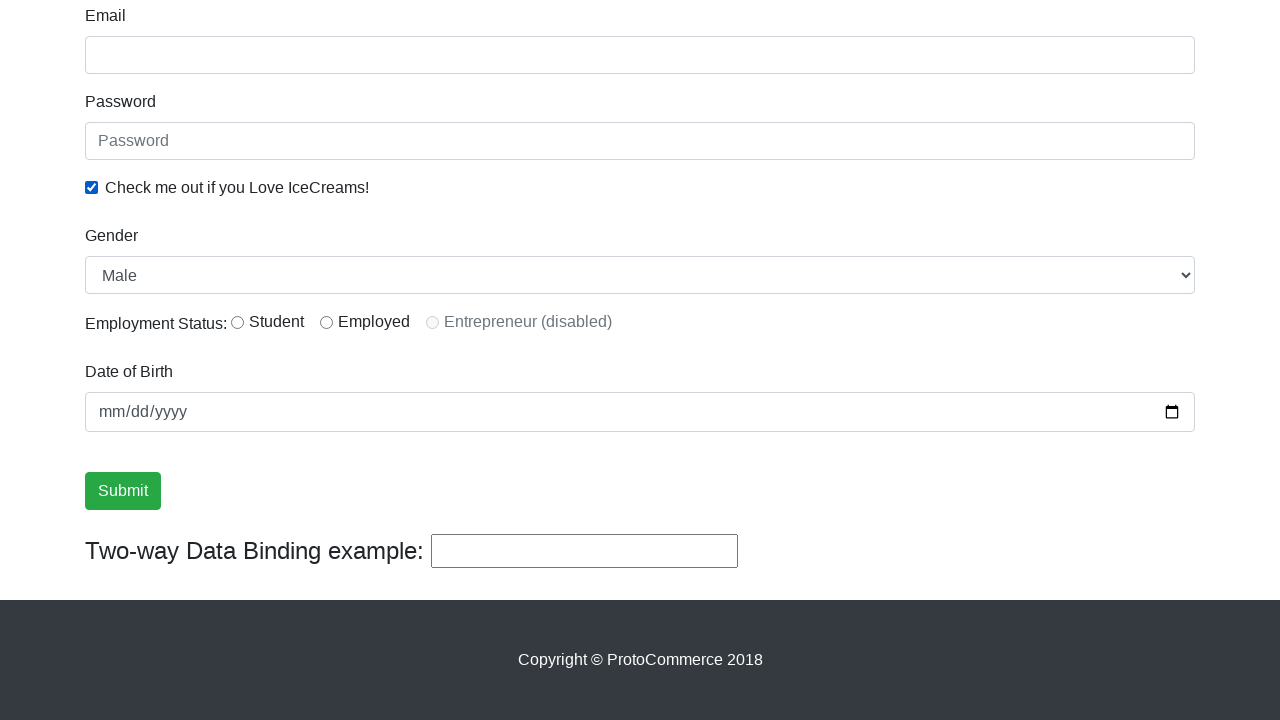